Gets a value from an element attribute, calculates a mathematical result, fills the answer, checks controls and submits.

Starting URL: http://suninjuly.github.io/get_attribute.html

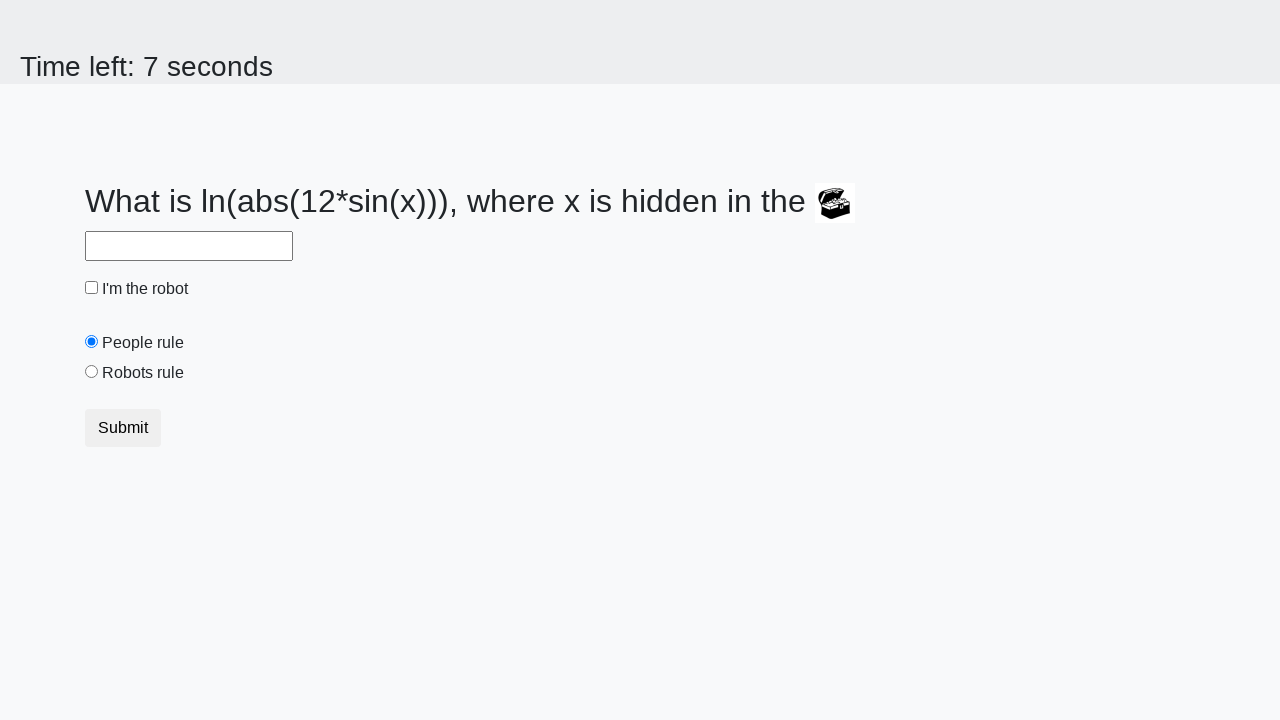

Retrieved valuex attribute from treasure element
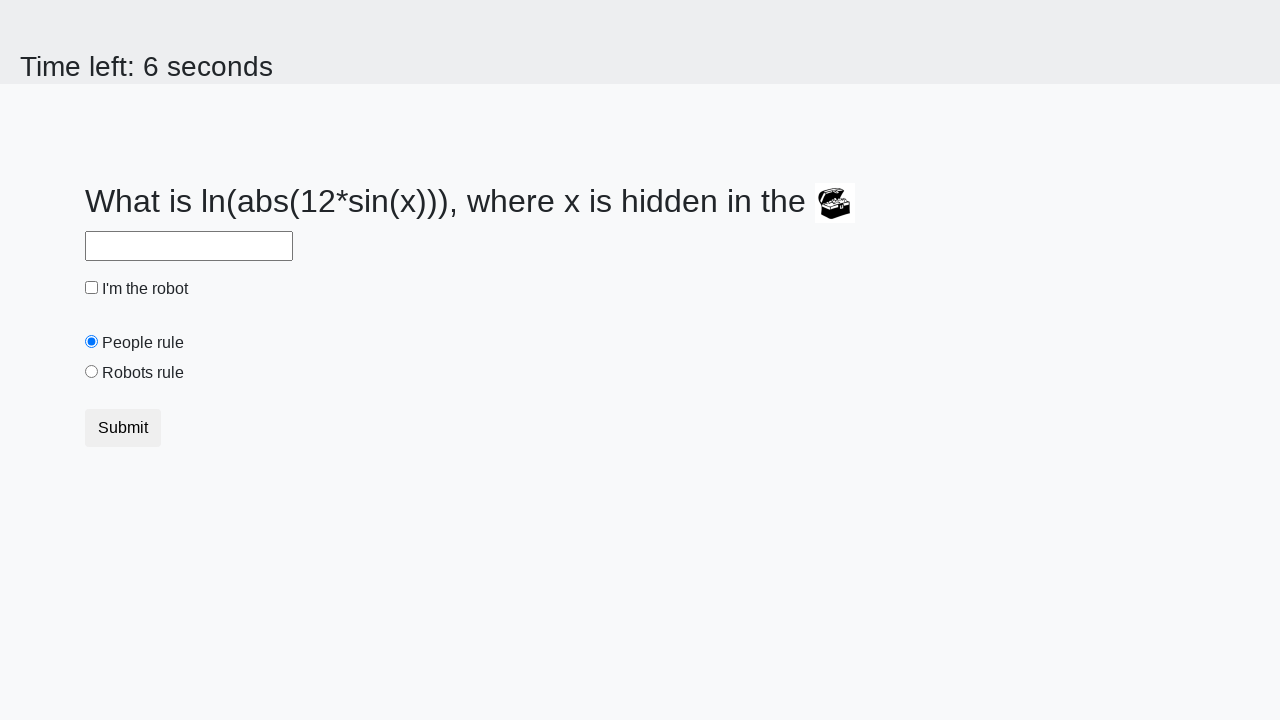

Calculated mathematical result using formula: log(abs(12*sin(801)))
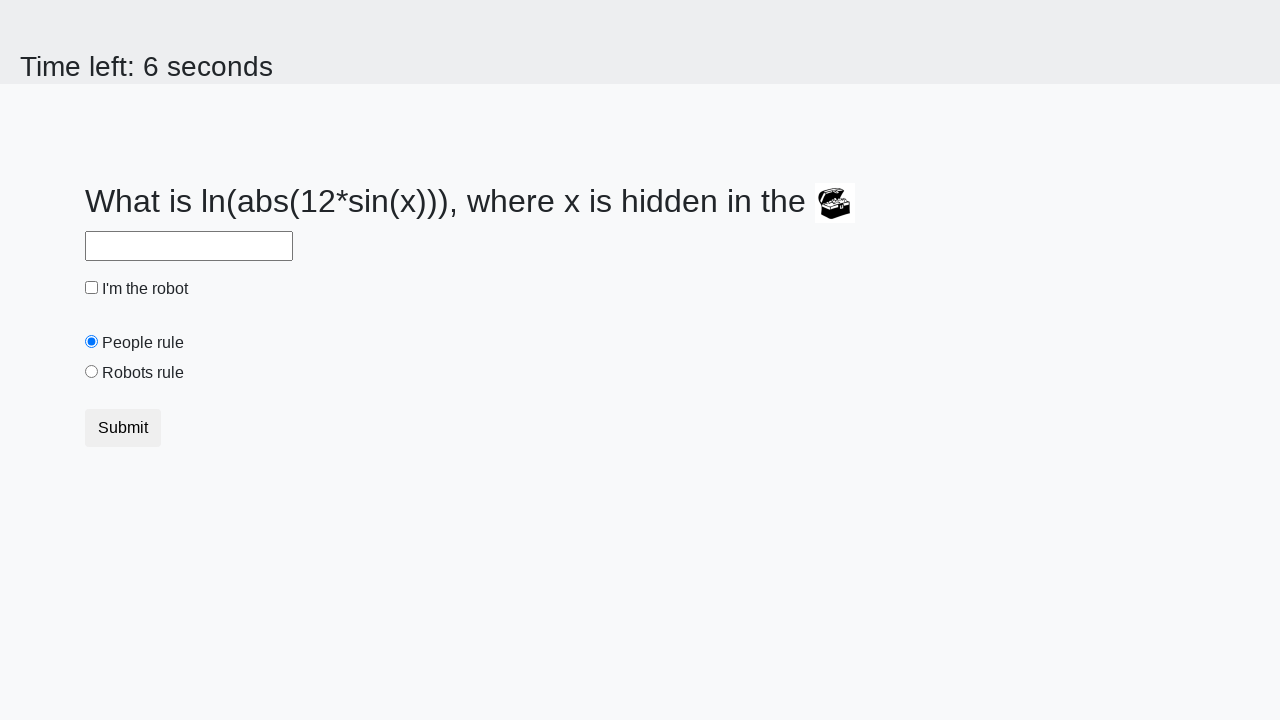

Filled answer field with calculated value: 0.23990685801331782 on #answer
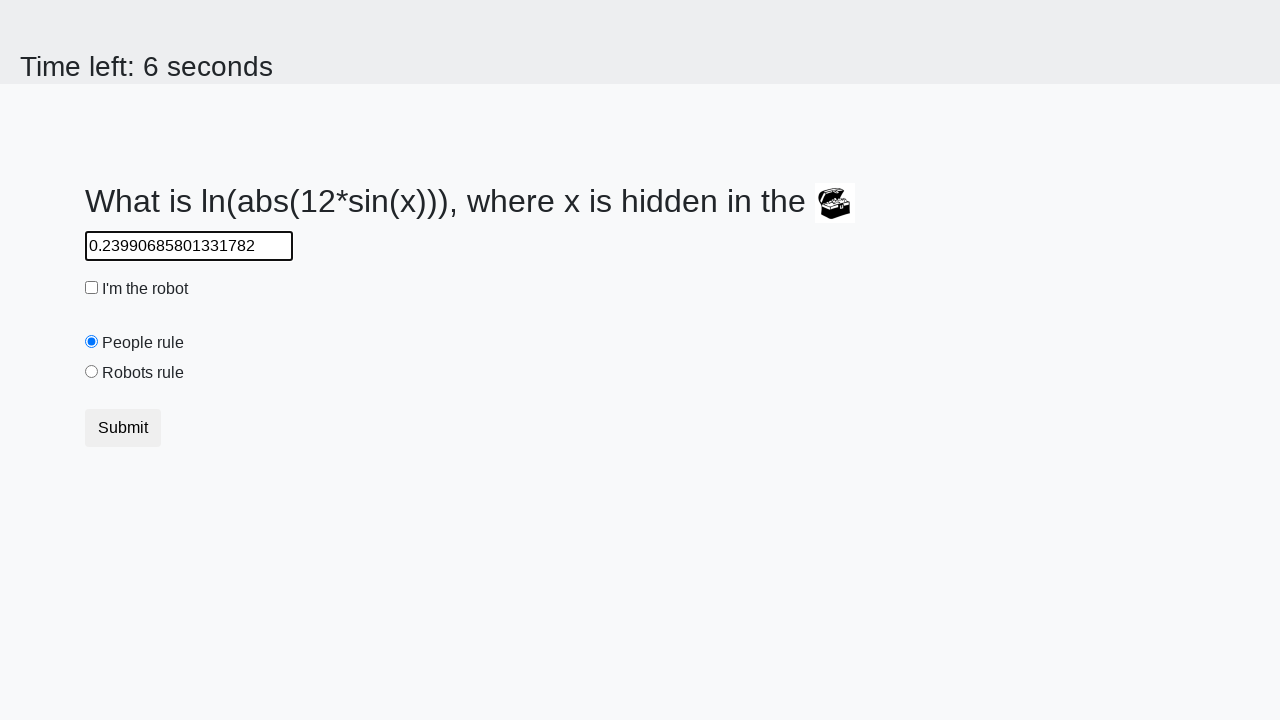

Clicked robot checkbox at (92, 288) on #robotCheckbox
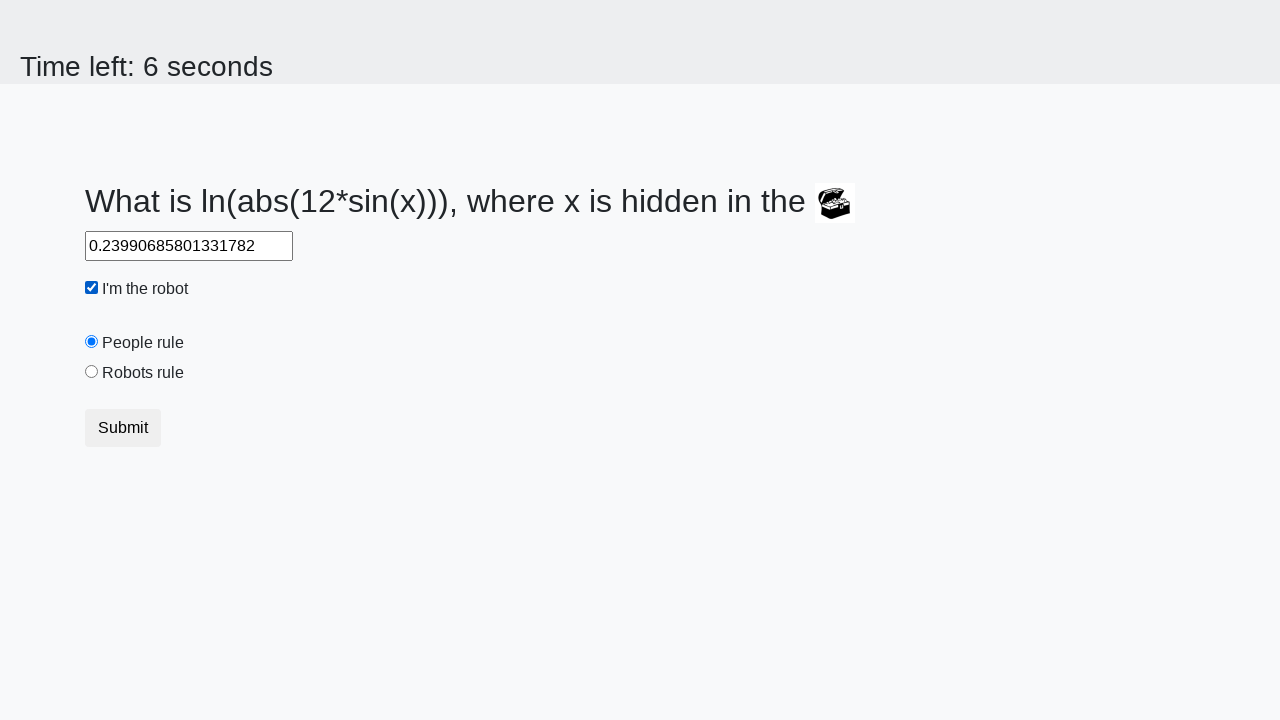

Clicked robots rule radio button at (92, 372) on #robotsRule
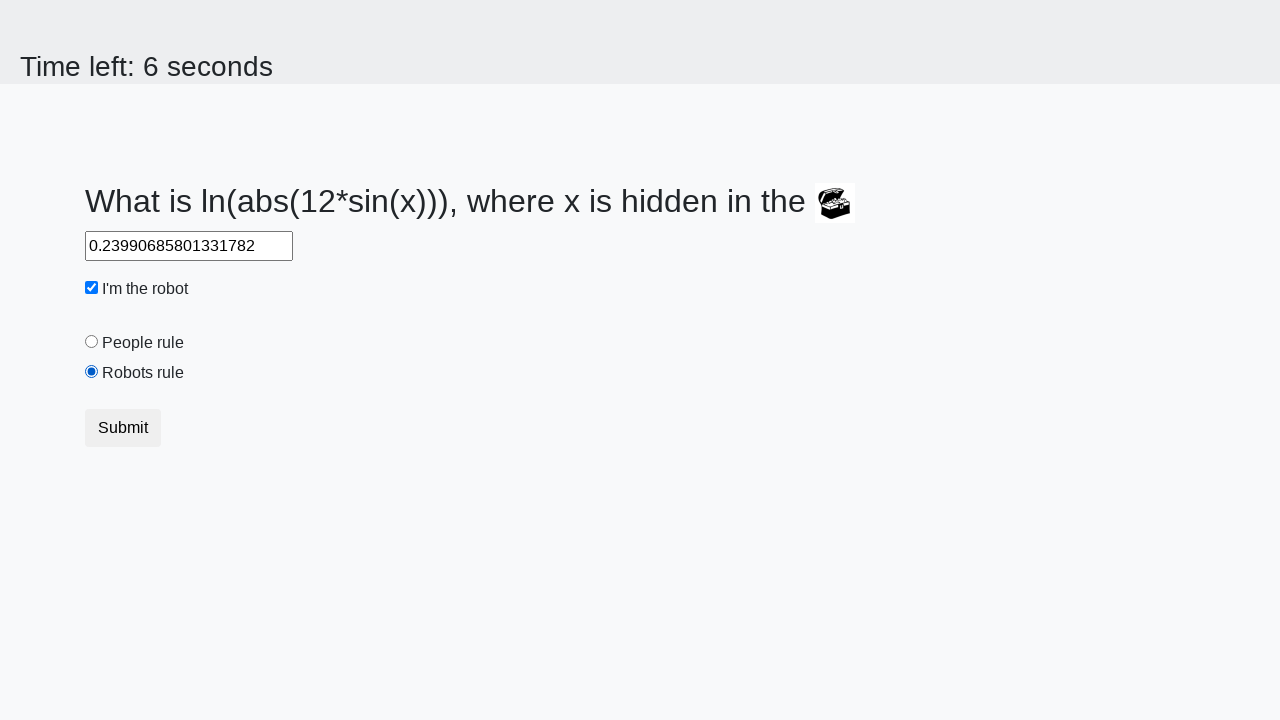

Clicked submit button at (123, 428) on .btn.btn-default
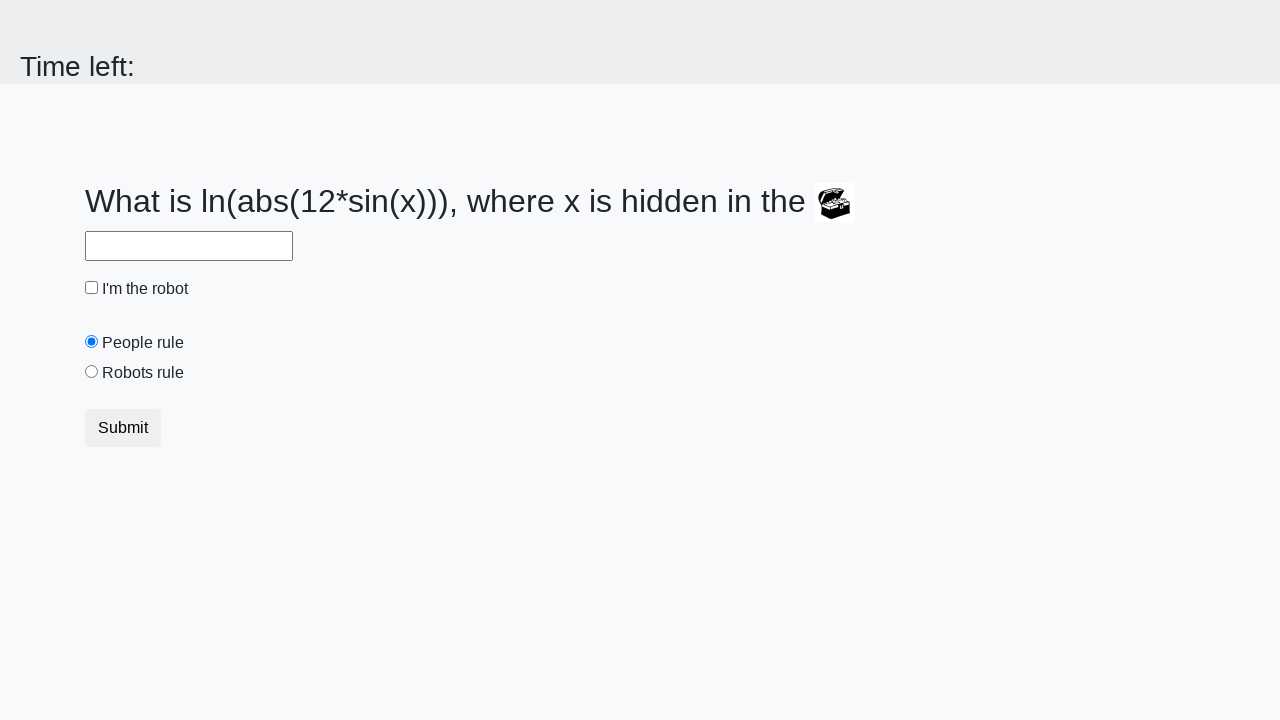

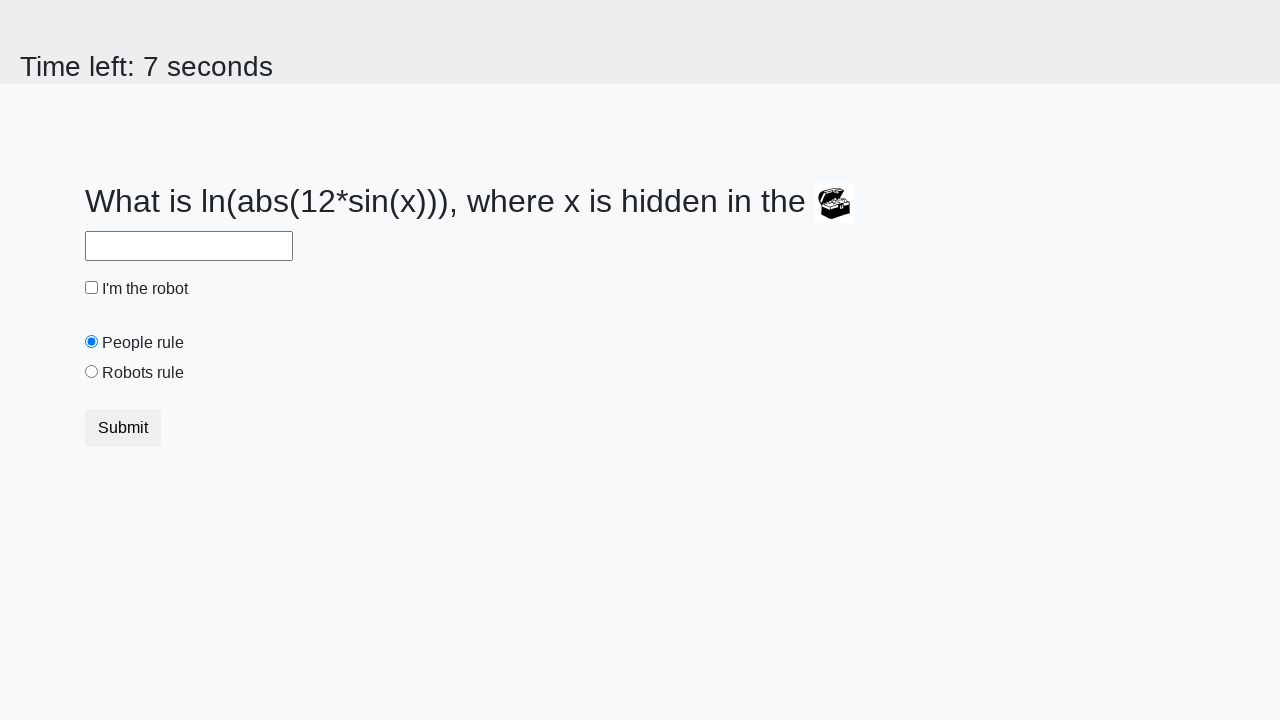